Opens the Set online card game website and verifies the page title is correct

Starting URL: http://smart-games.org/en/set/start

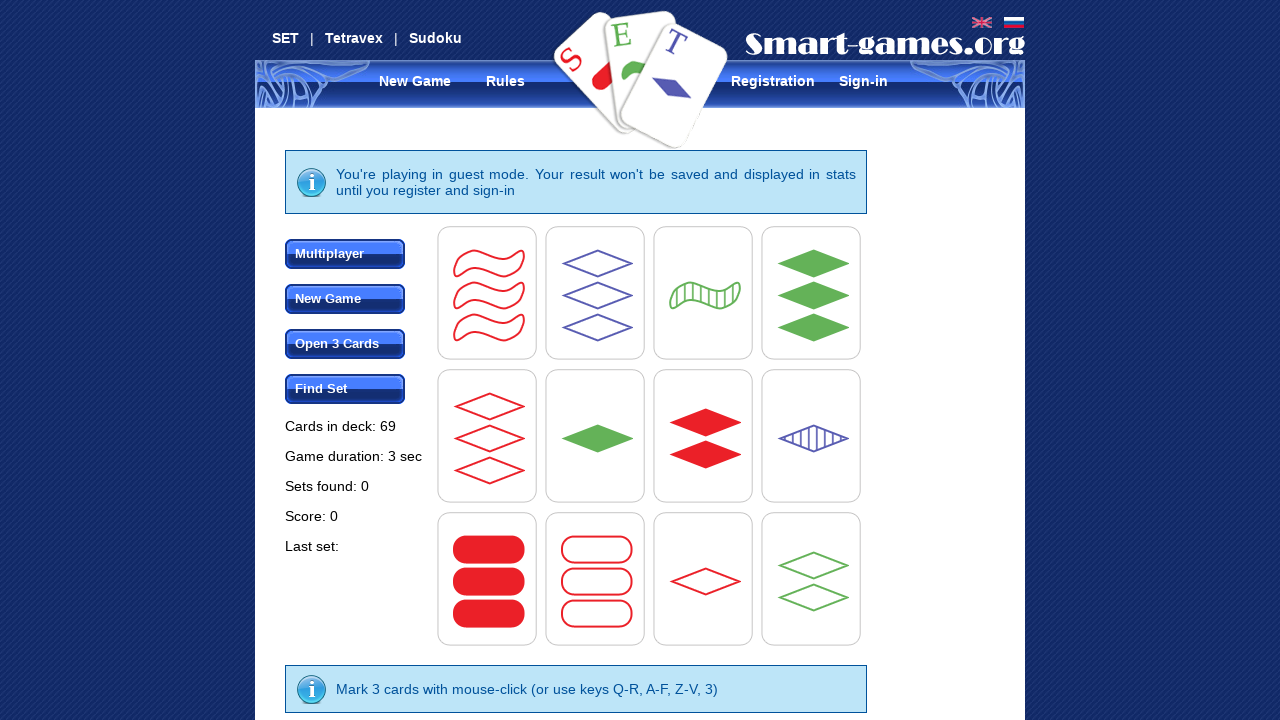

Waited for page to reach domcontentloaded state
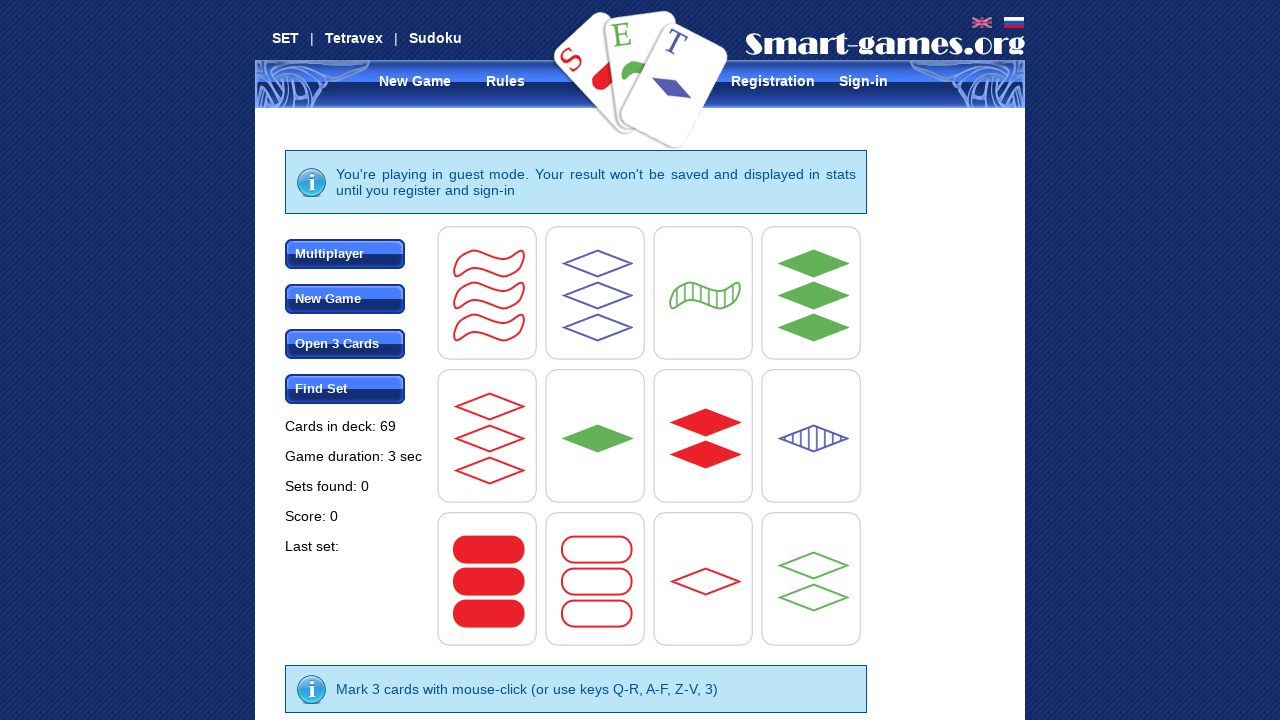

Verified page title is 'Set - online card game'
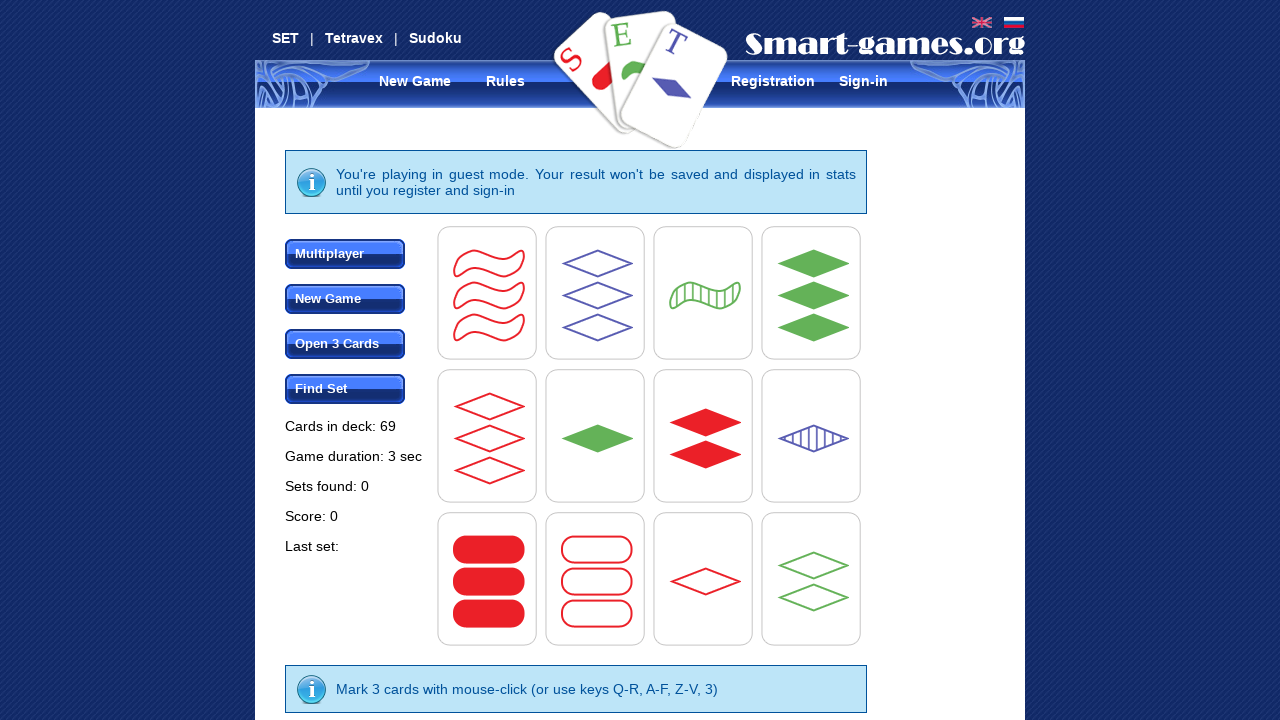

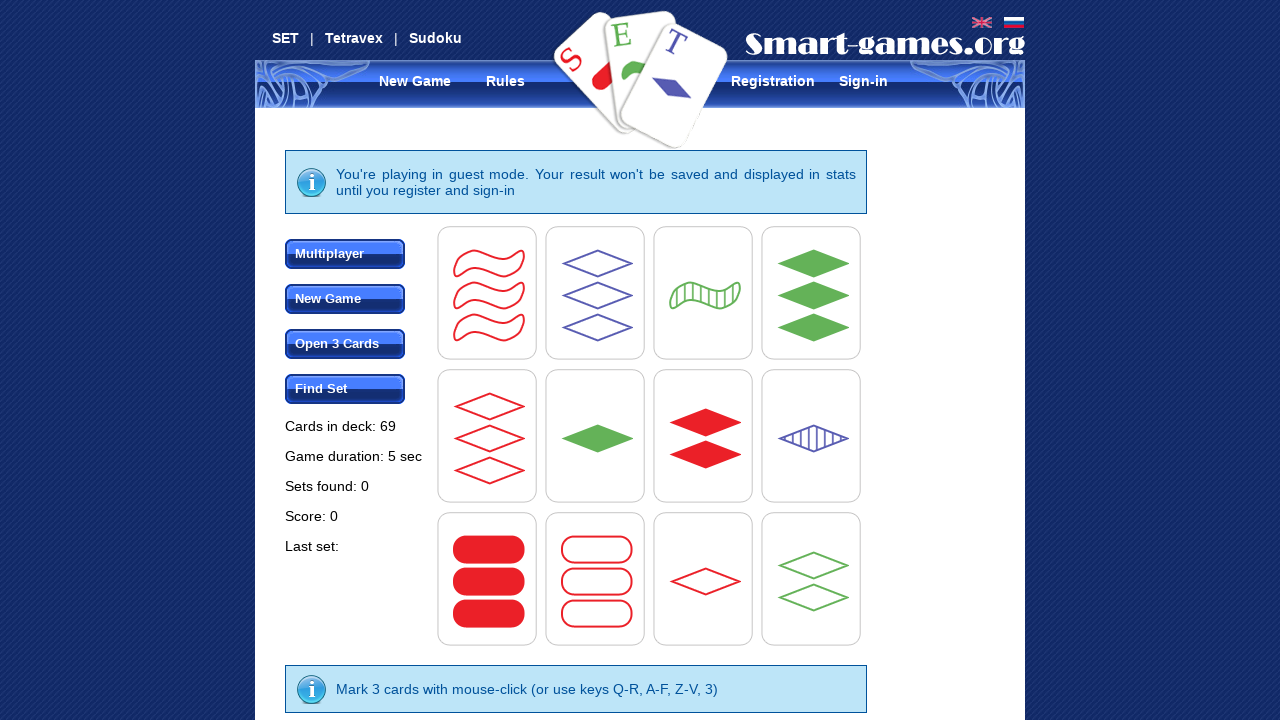